Navigates to Nike website and verifies the page loads correctly by checking the URL

Starting URL: https://www.nike.com/

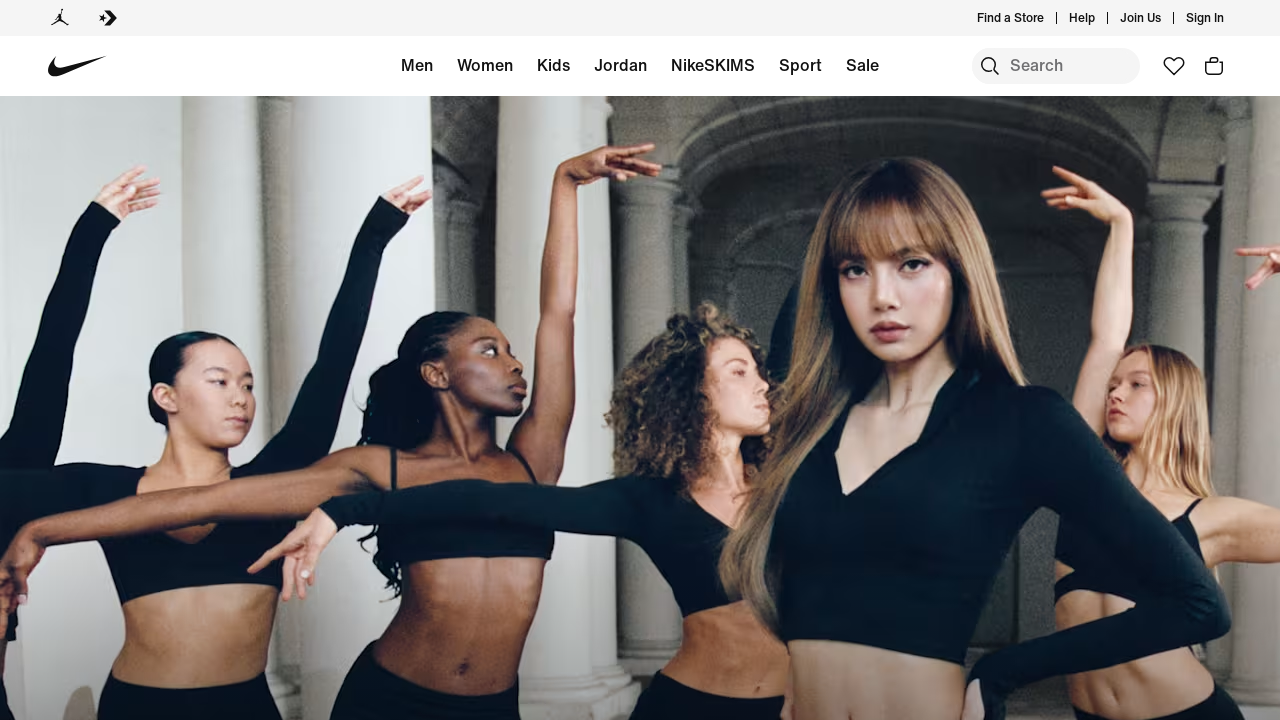

Waited for page to reach networkidle state
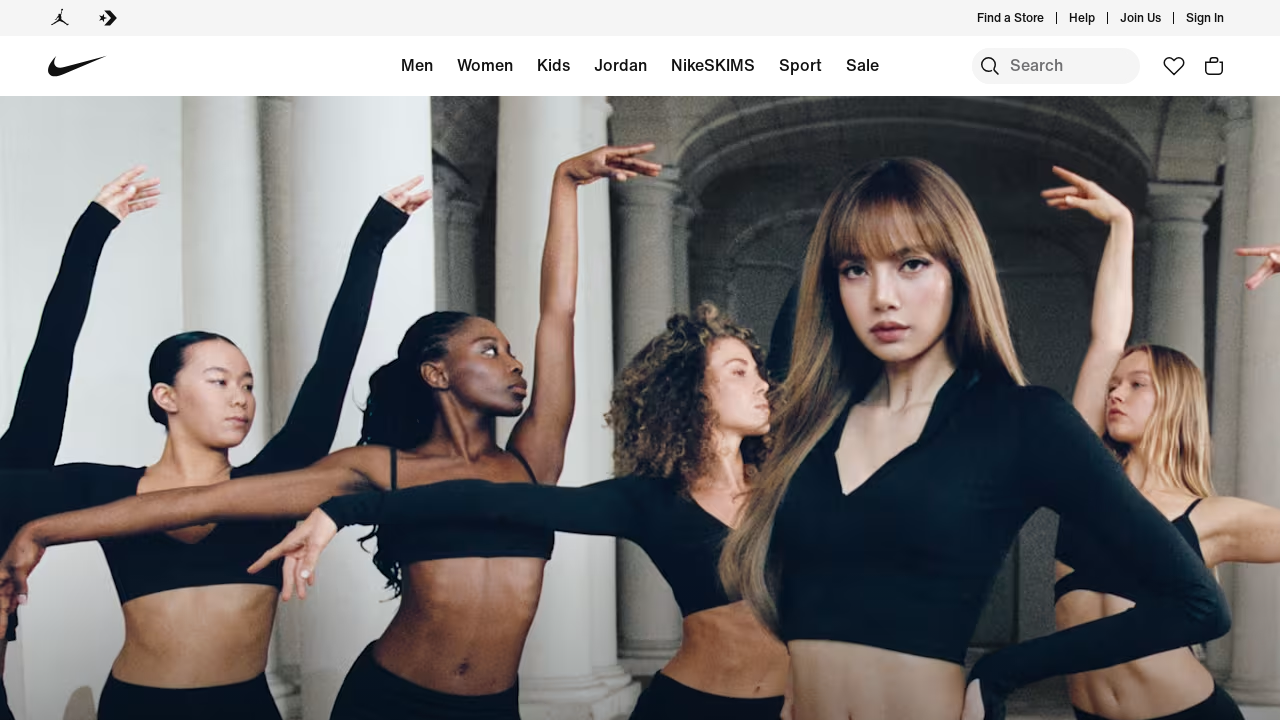

Verified that the current URL is https://www.nike.com/
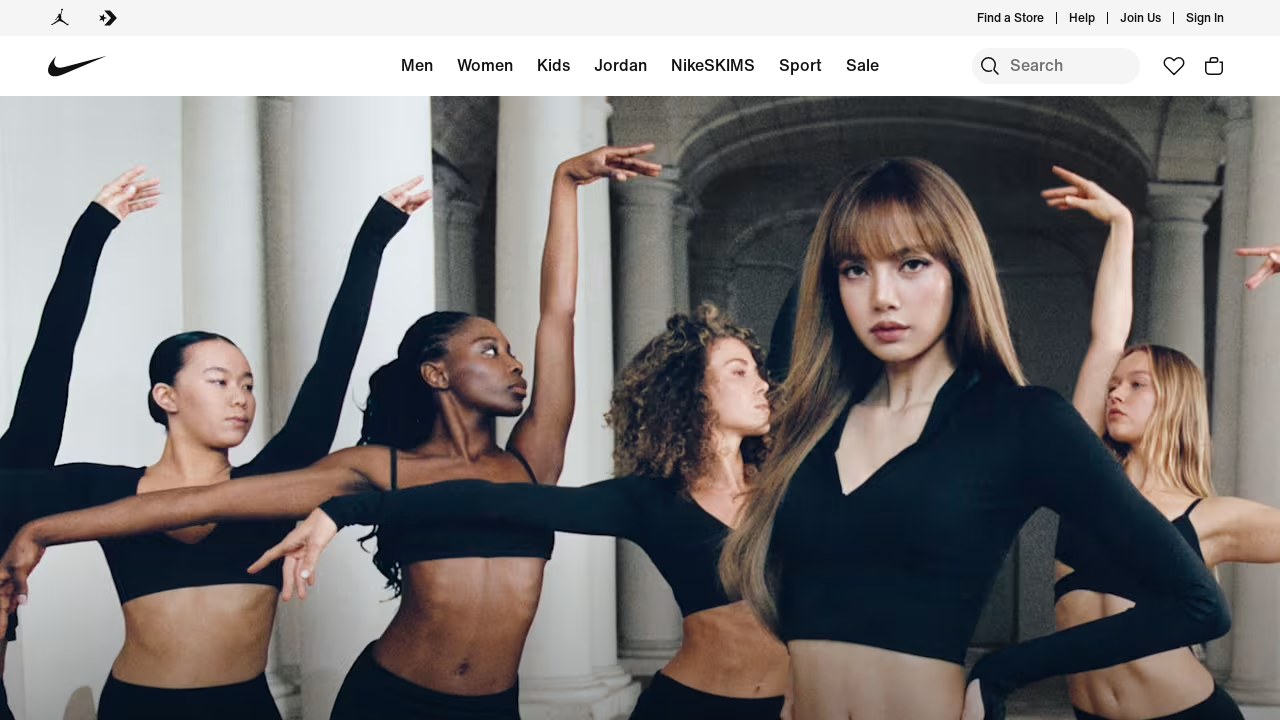

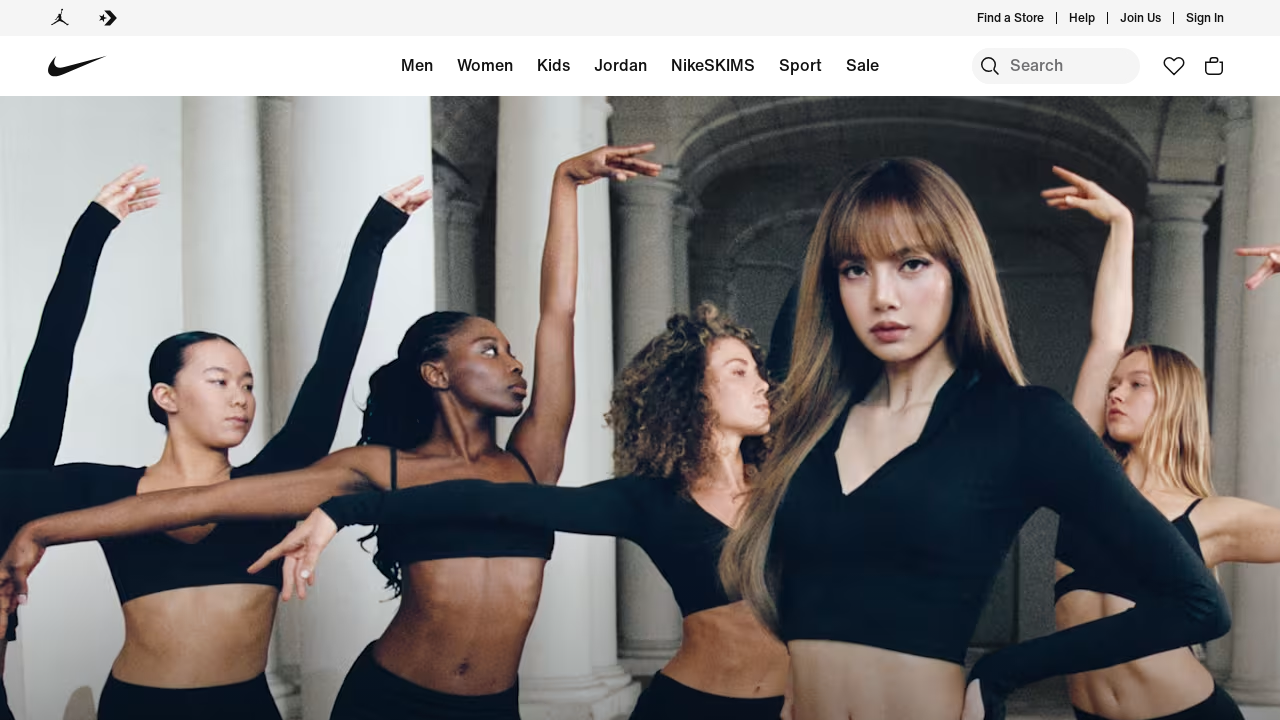